Navigates to the Applitools demo app login page and clicks the login button to access the app page. Originally a visual regression test but translated to basic navigation flow.

Starting URL: https://demo.applitools.com

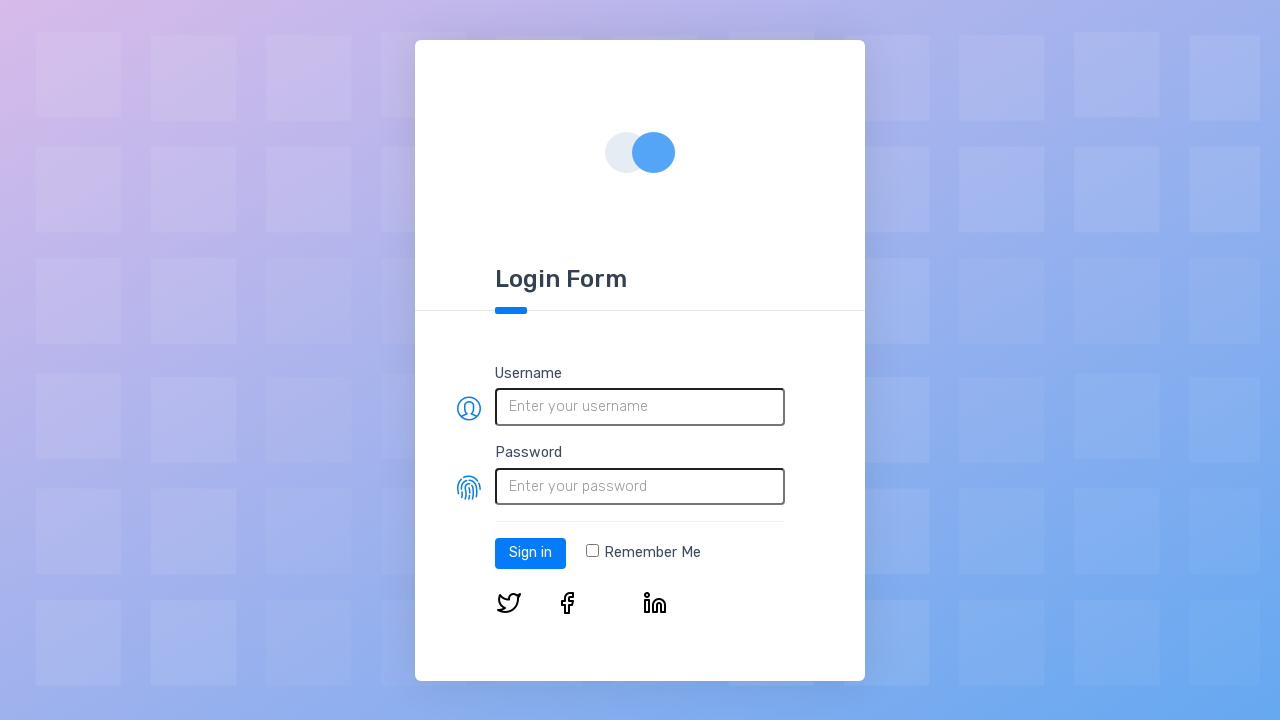

Login button selector loaded on Applitools demo app login page
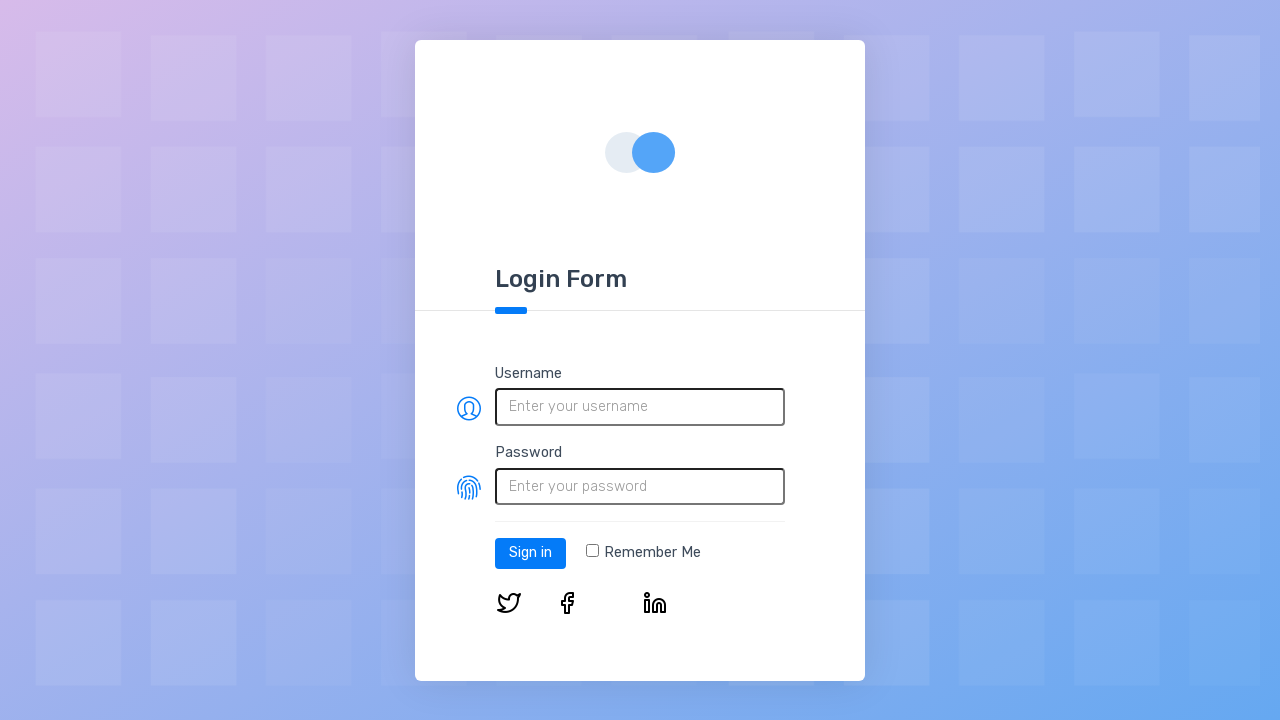

Clicked login button to access the app page at (530, 553) on #log-in
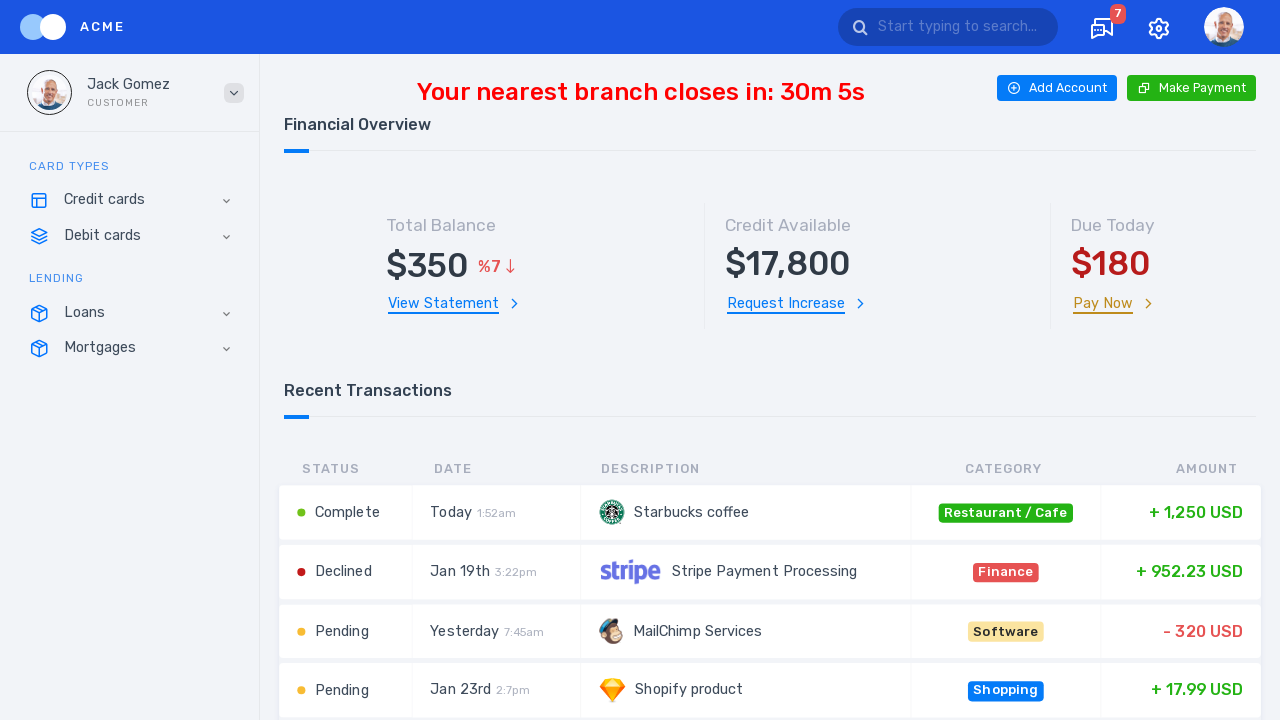

App page fully loaded after login (network idle)
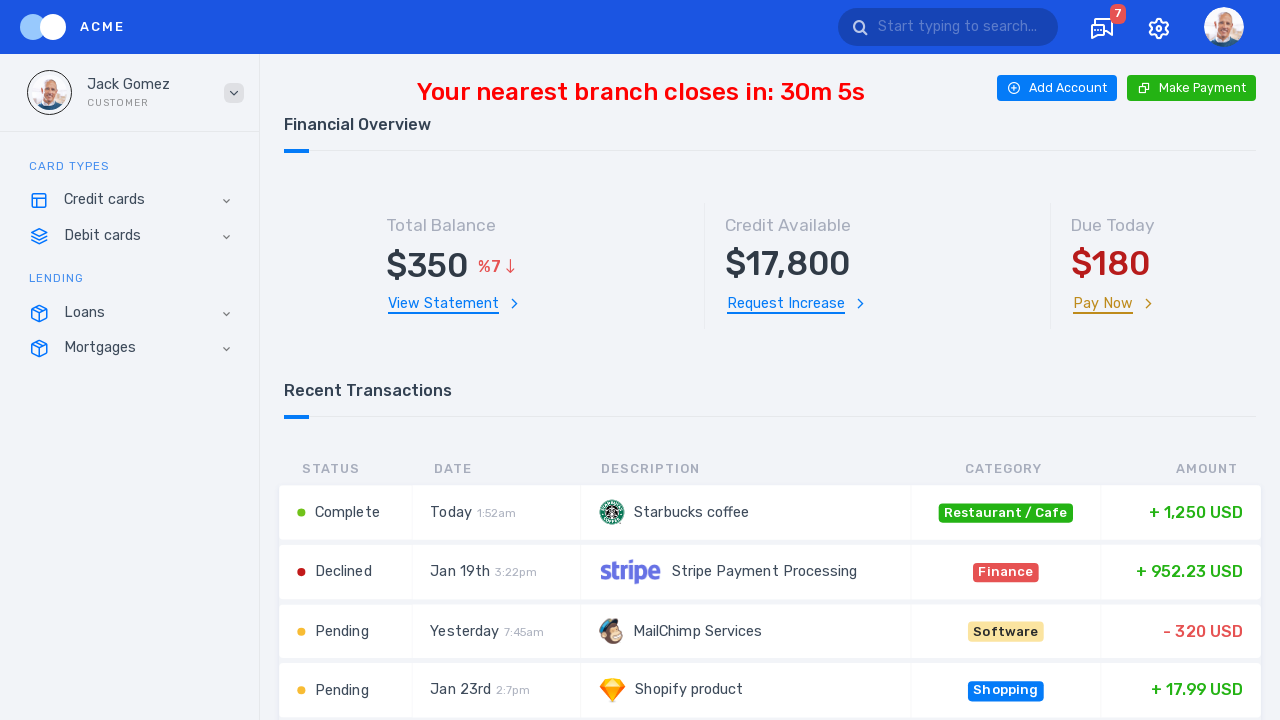

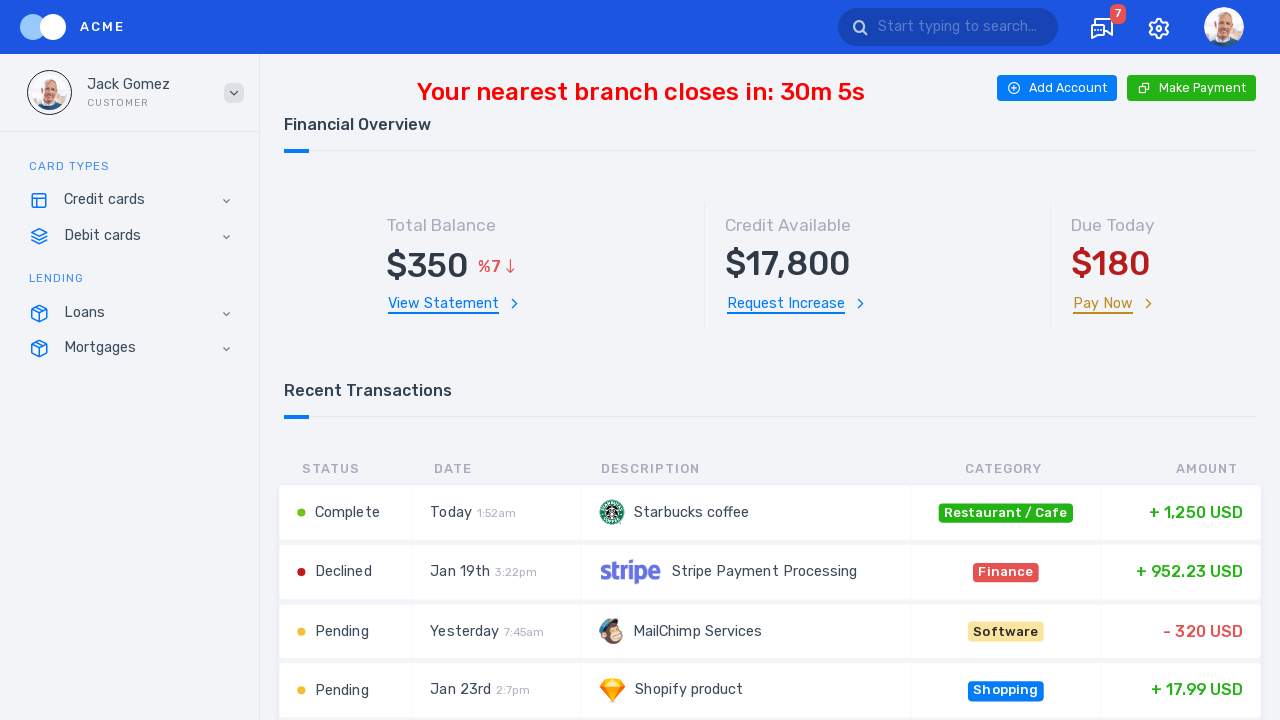